Tests date input by entering a date via text box and verifying the result displays correctly

Starting URL: https://kristinek.github.io/site/examples/actions

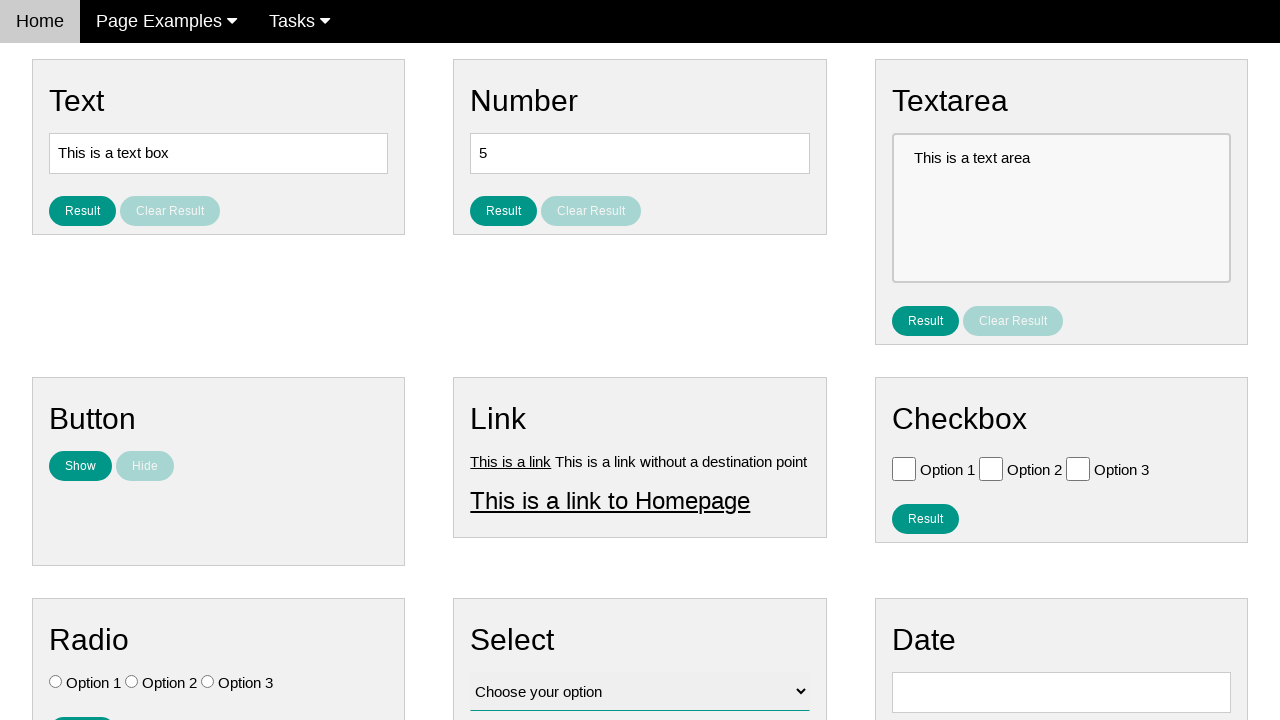

Filled date field with '02/05/1959' via text box on #vfb-8
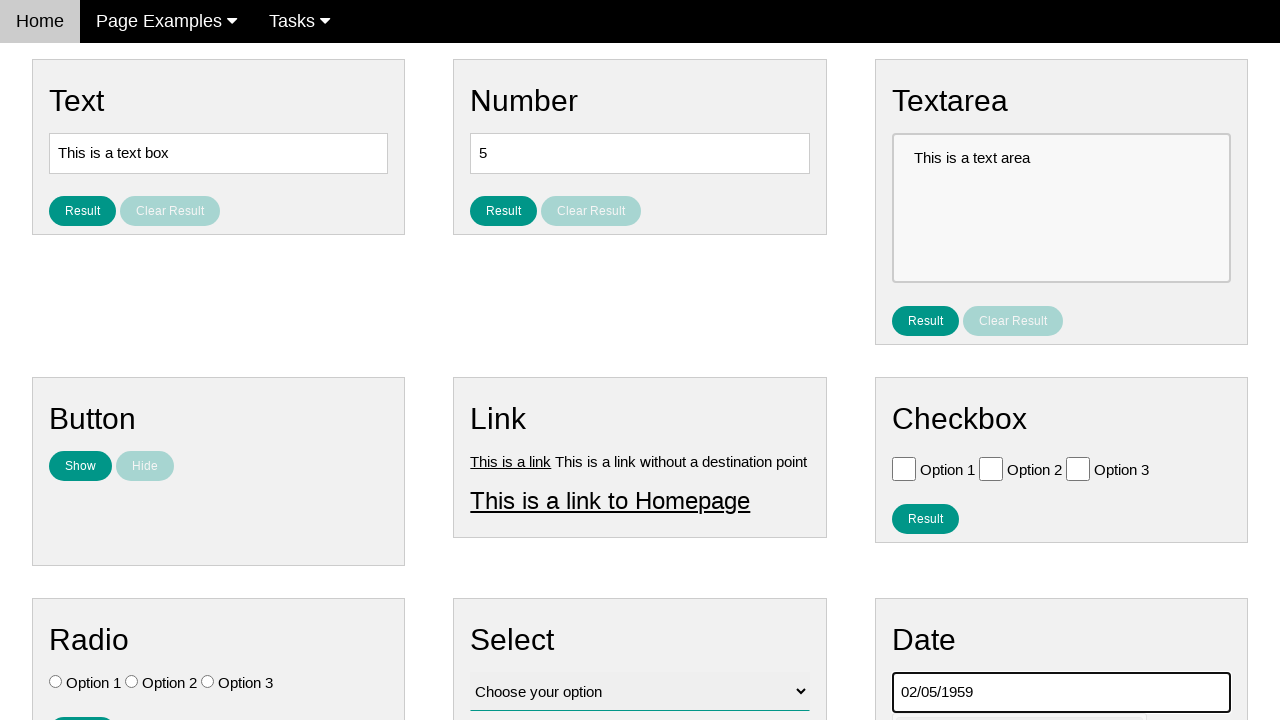

Clicked outside to close calendar widget at (640, 360) on body
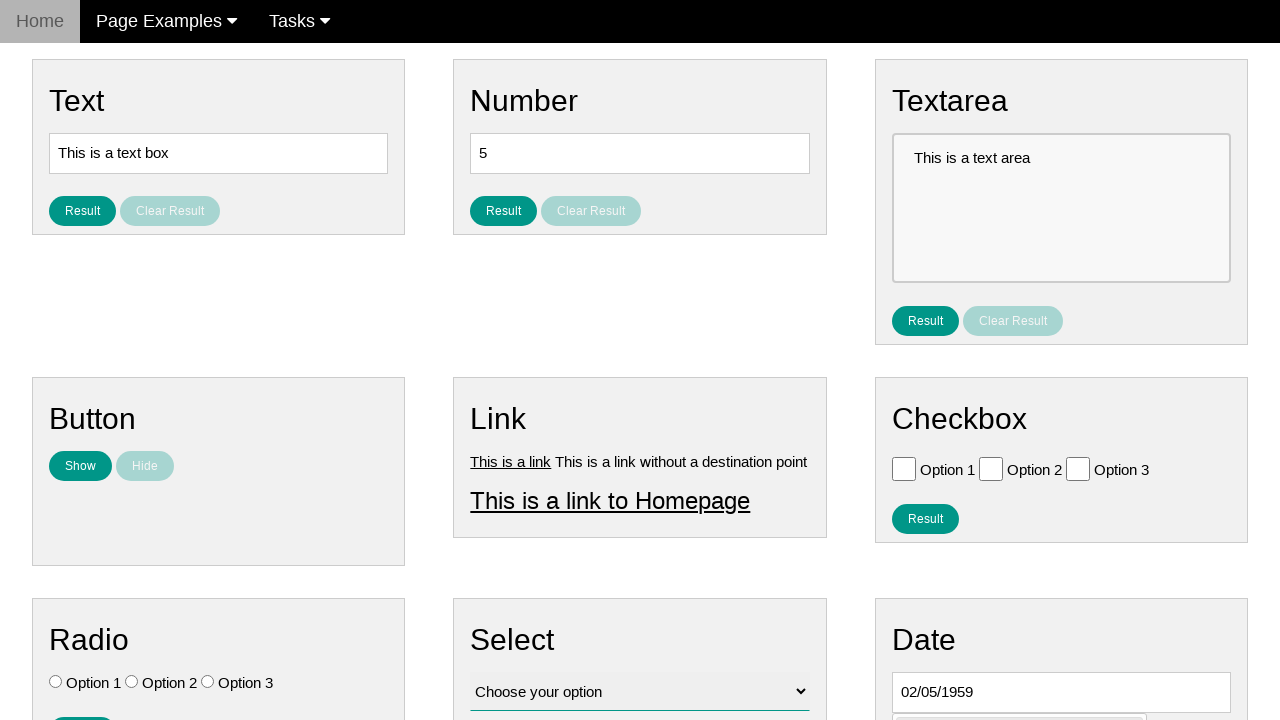

Clicked result button to display entered date at (925, 425) on #result_button_date
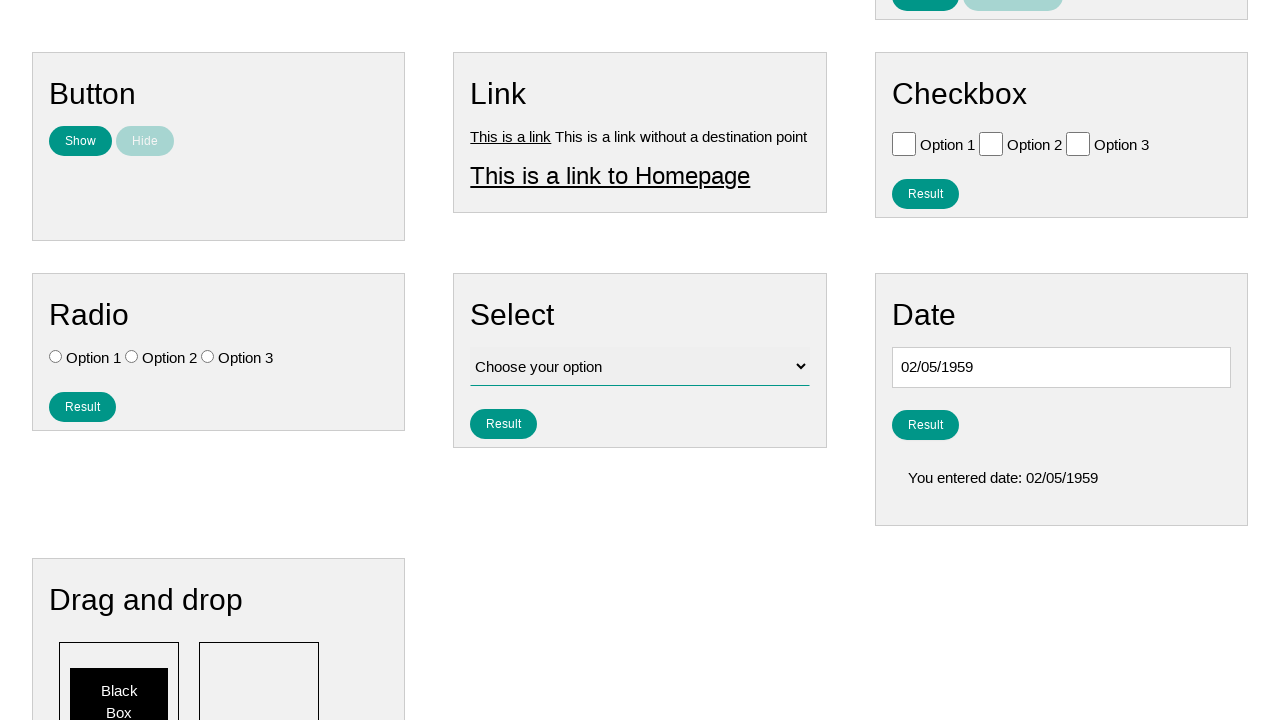

Date result displayed on page
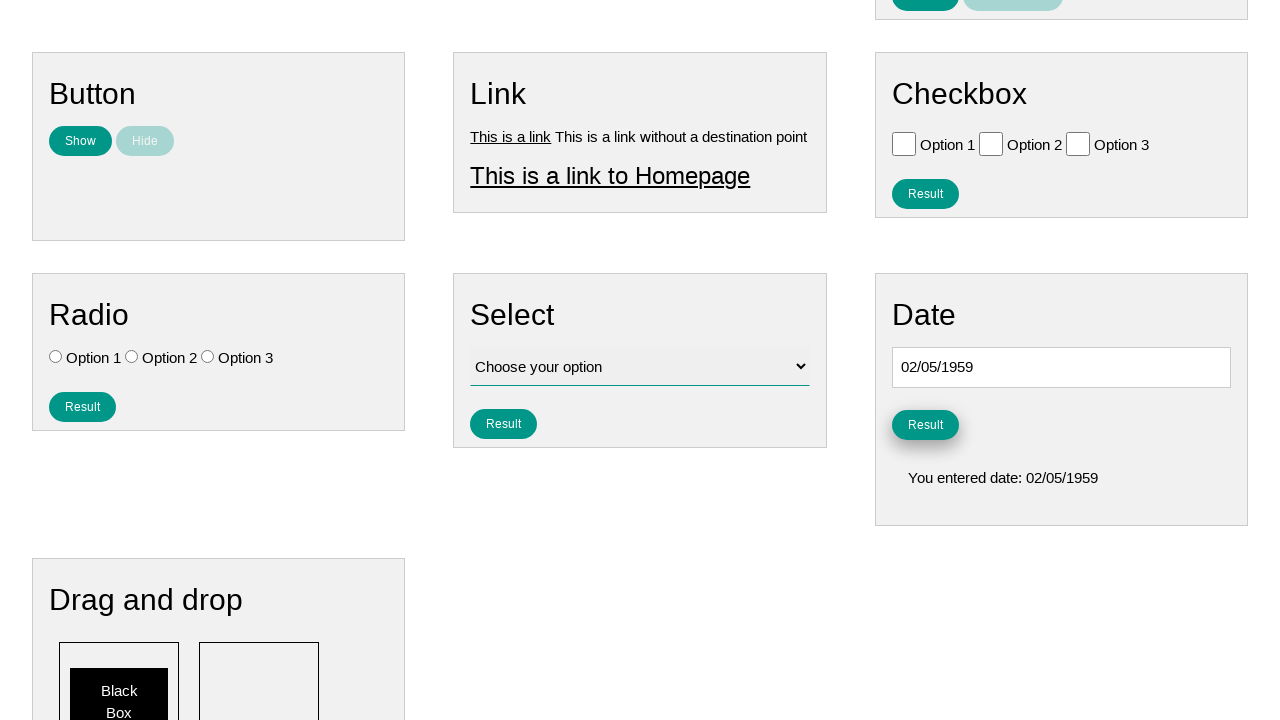

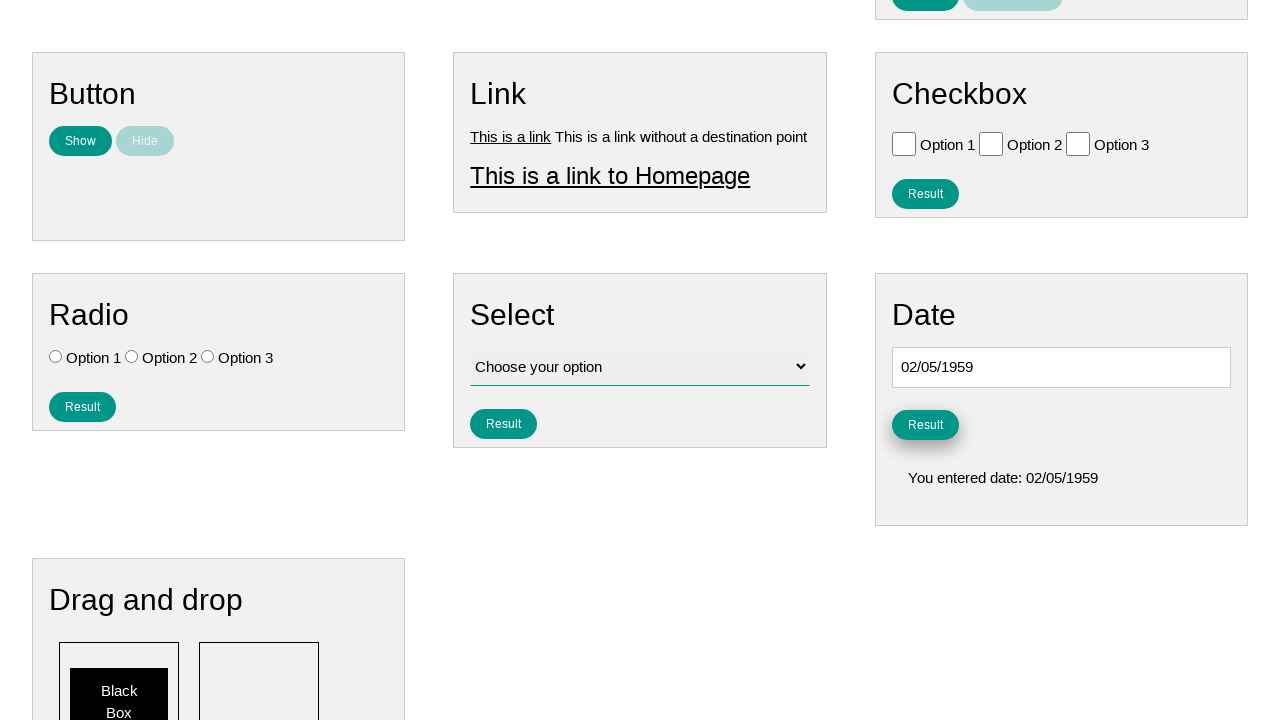